Navigates to a demo tables page and iterates through all rows and columns of an employee information table to verify the table structure and data is accessible

Starting URL: http://automationbykrishna.com

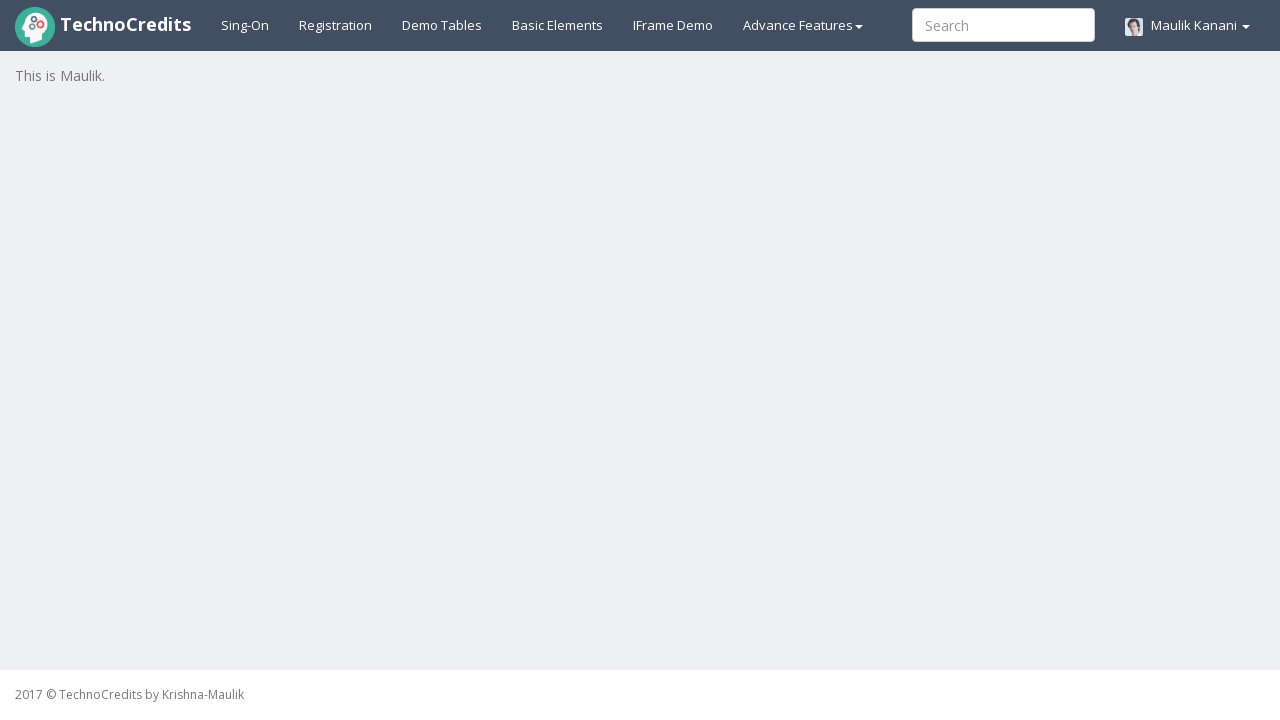

Clicked on Demo Tables link at (442, 25) on #demotable
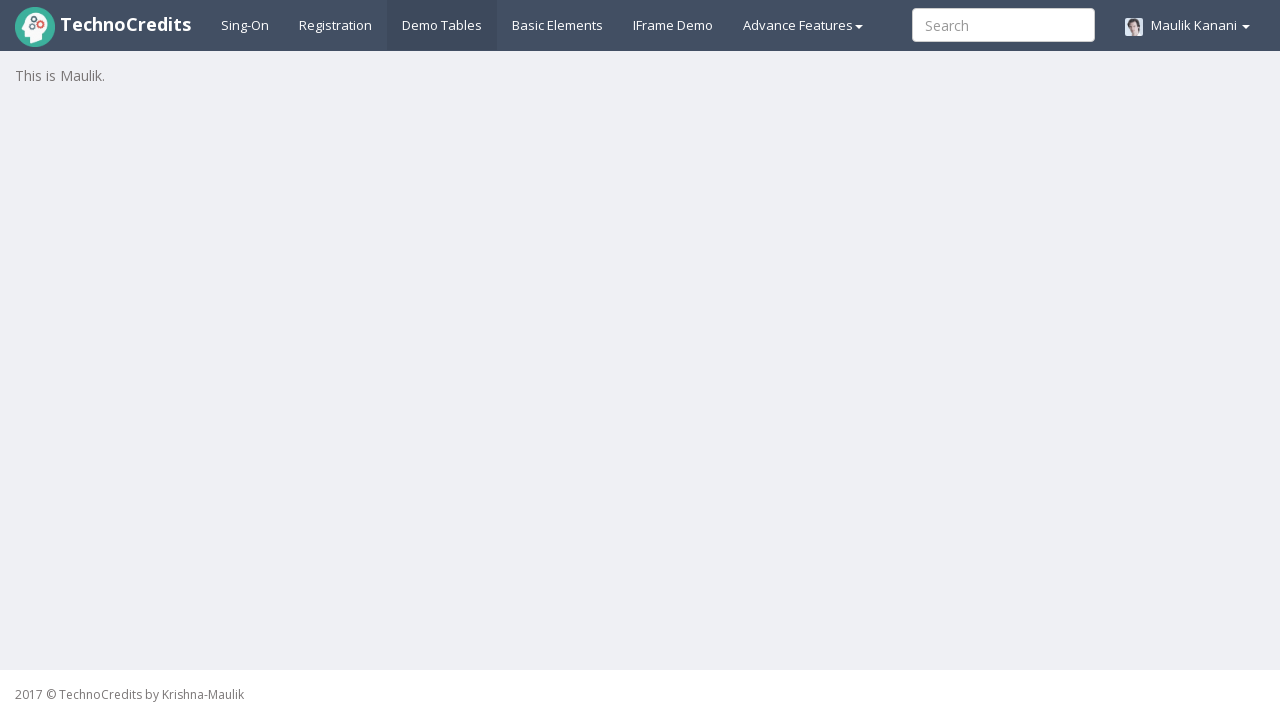

Employee information table loaded
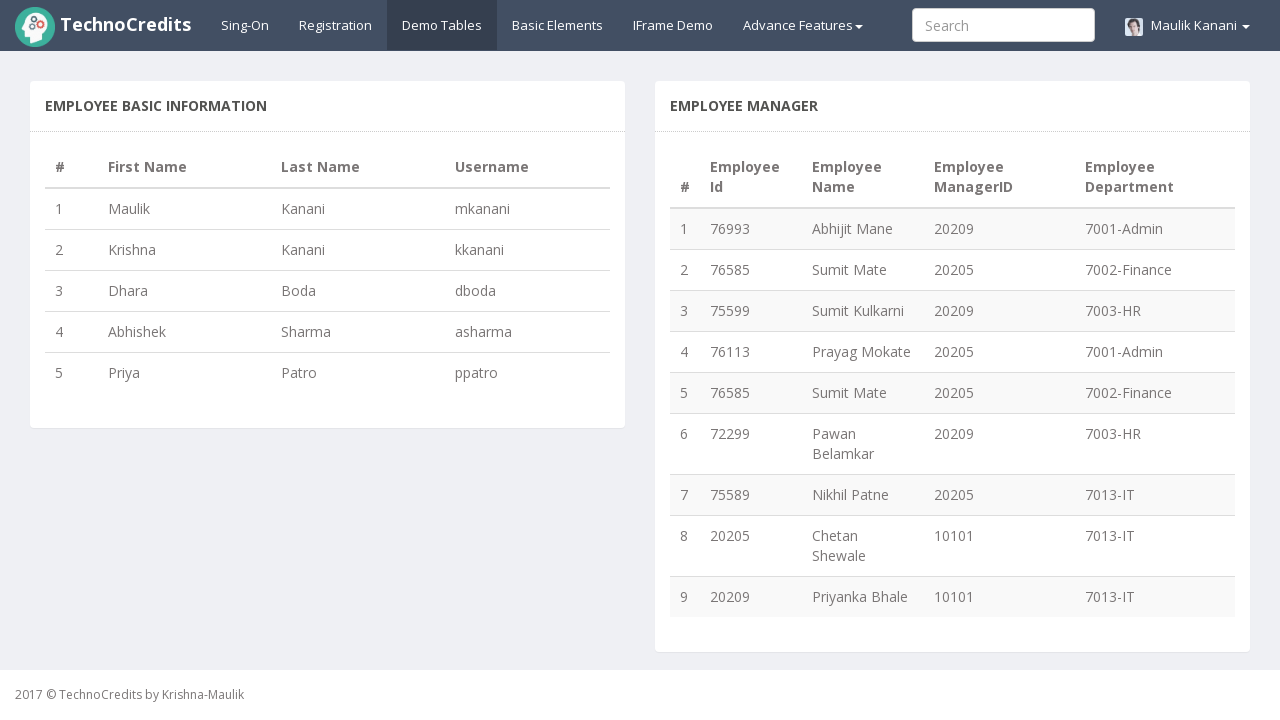

Retrieved 4 column headers from table
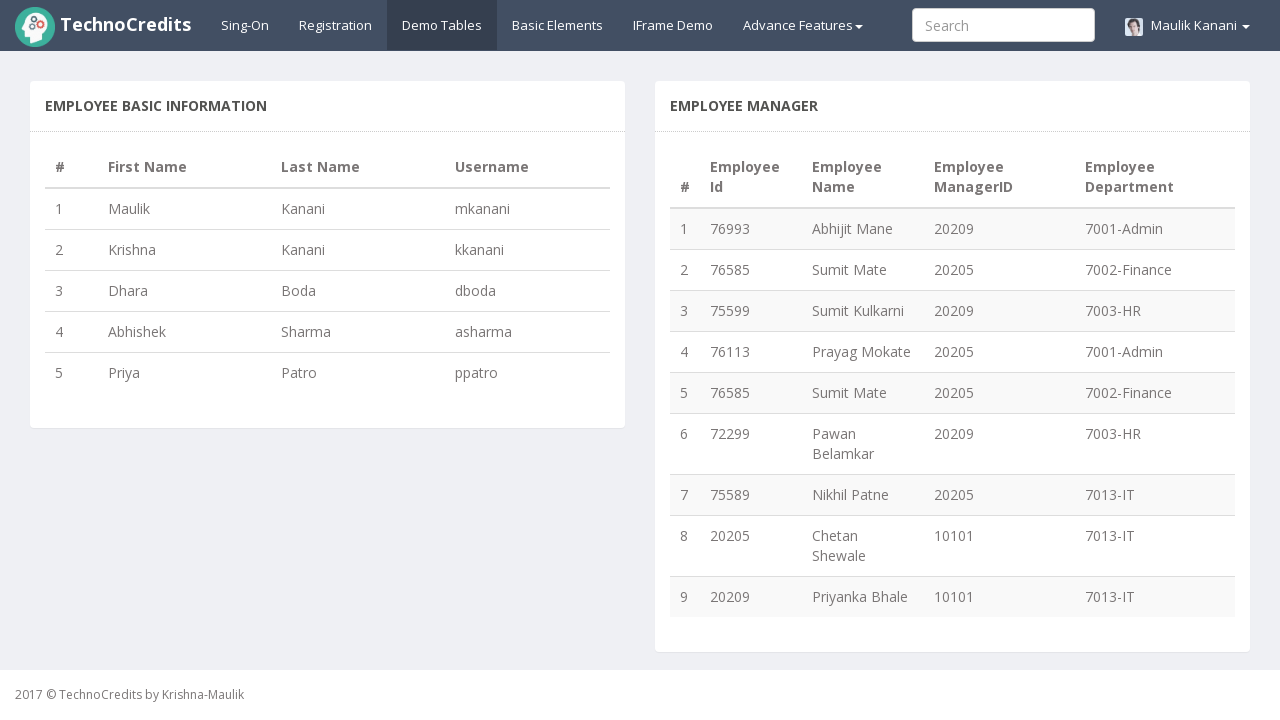

Retrieved 5 rows from table body
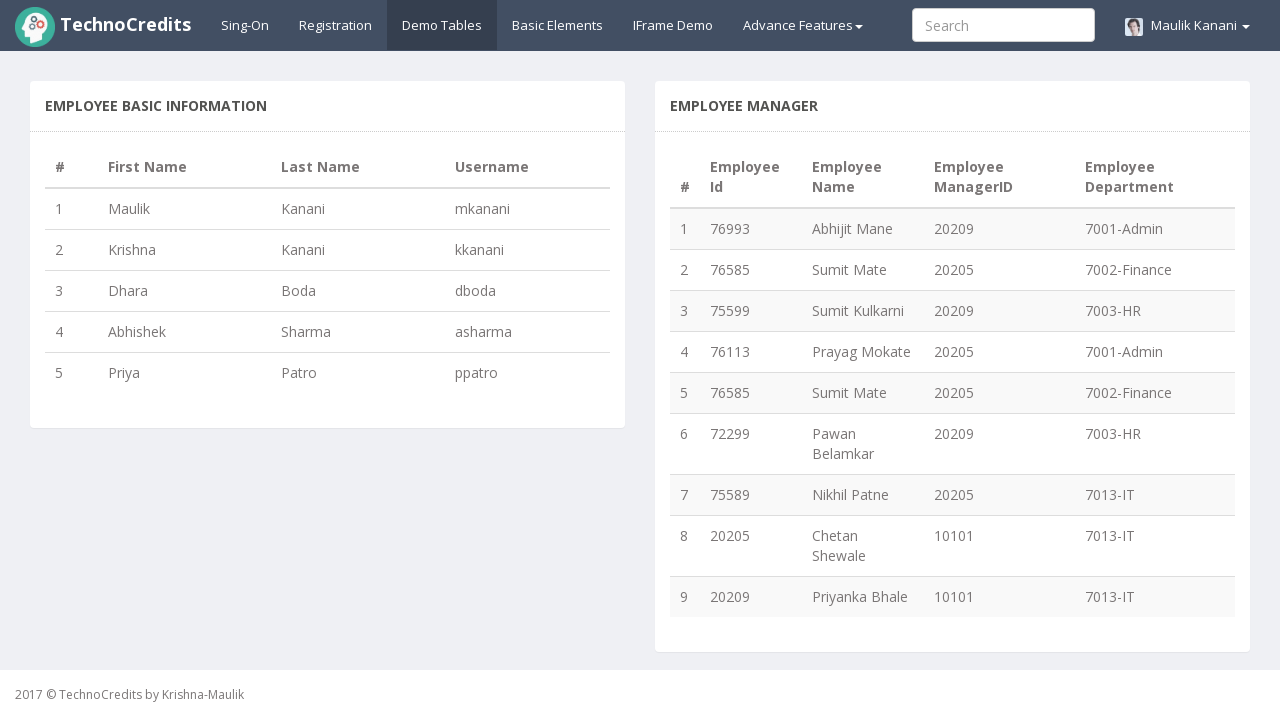

Accessed cell at row 1, column 1 with content: 1
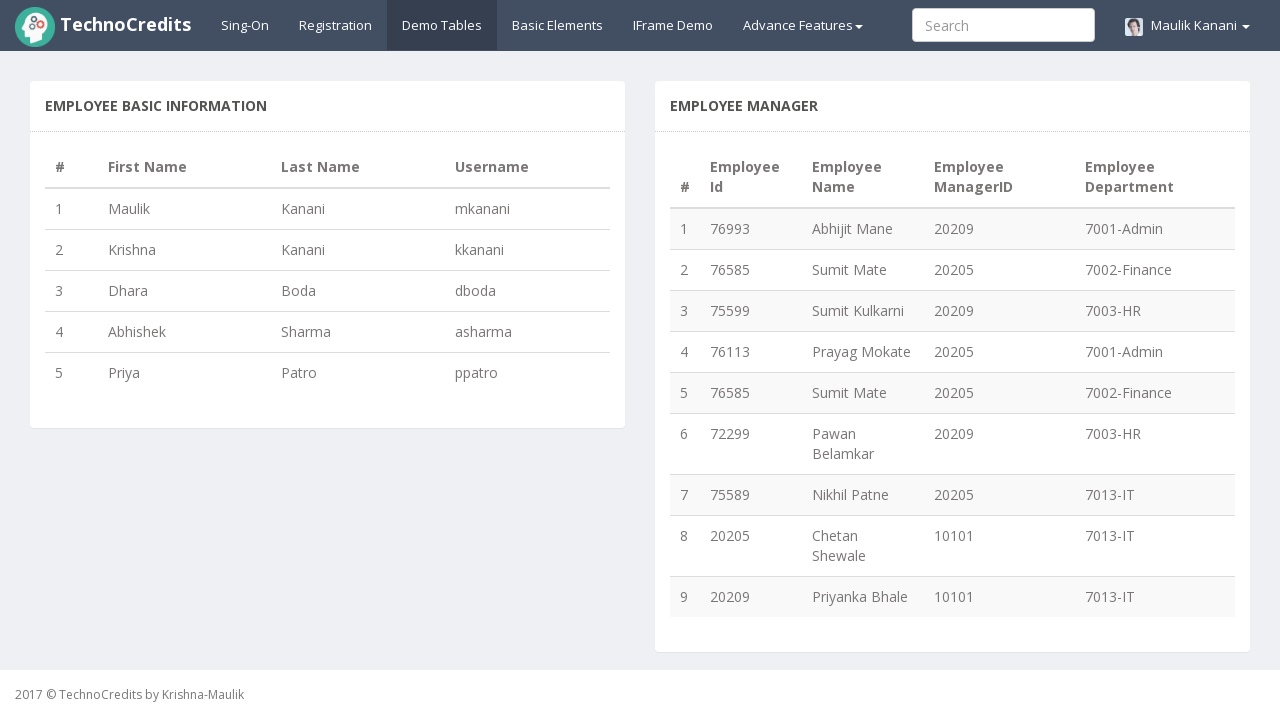

Accessed cell at row 1, column 2 with content: Maulik
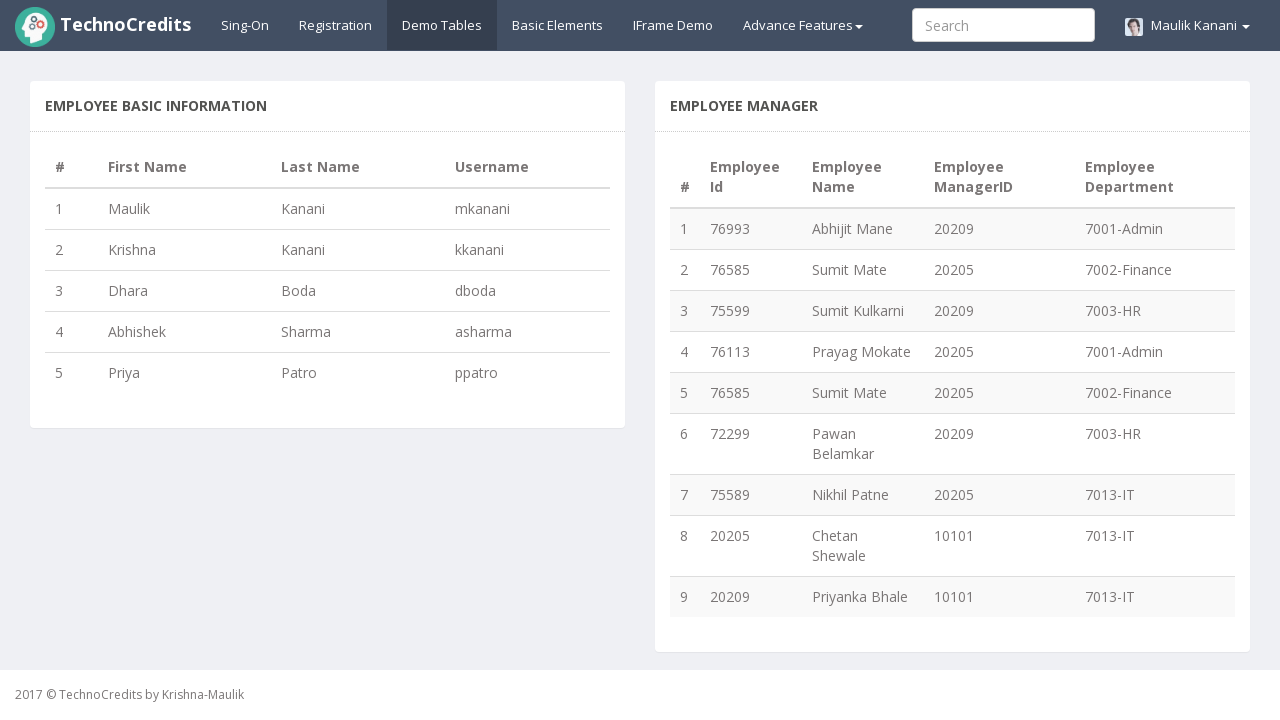

Accessed cell at row 1, column 3 with content: Kanani
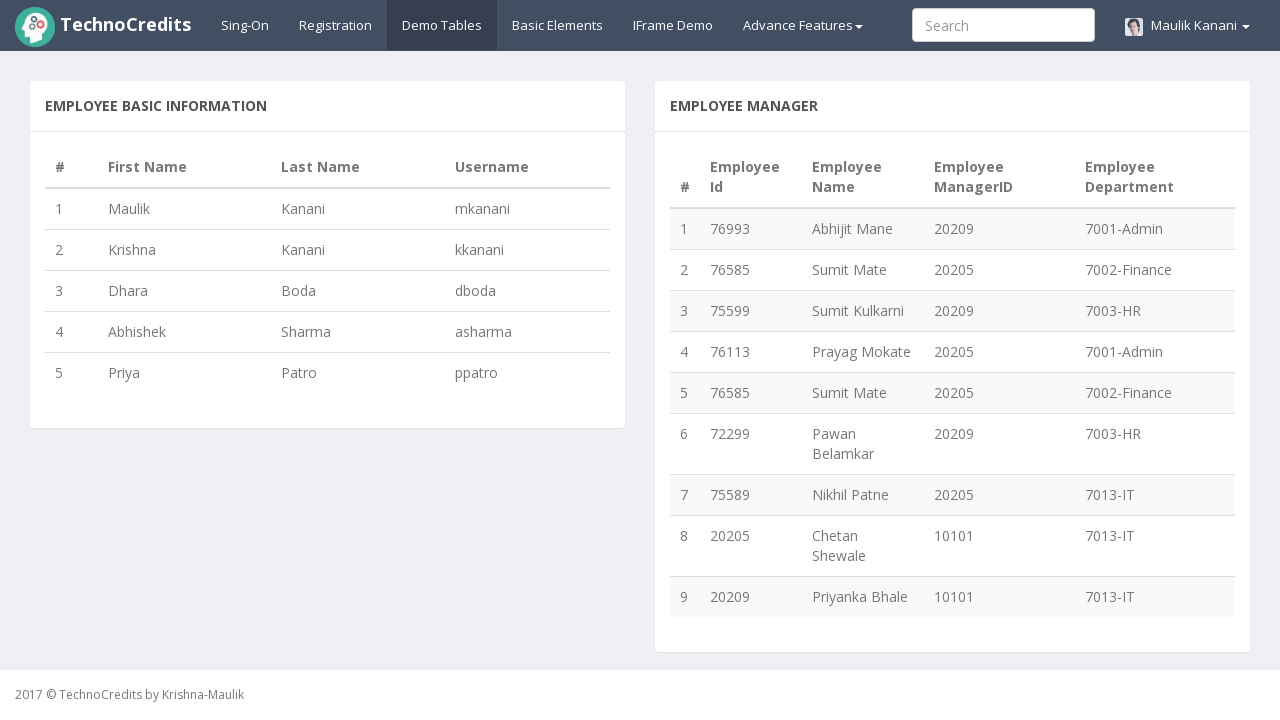

Accessed cell at row 1, column 4 with content: mkanani
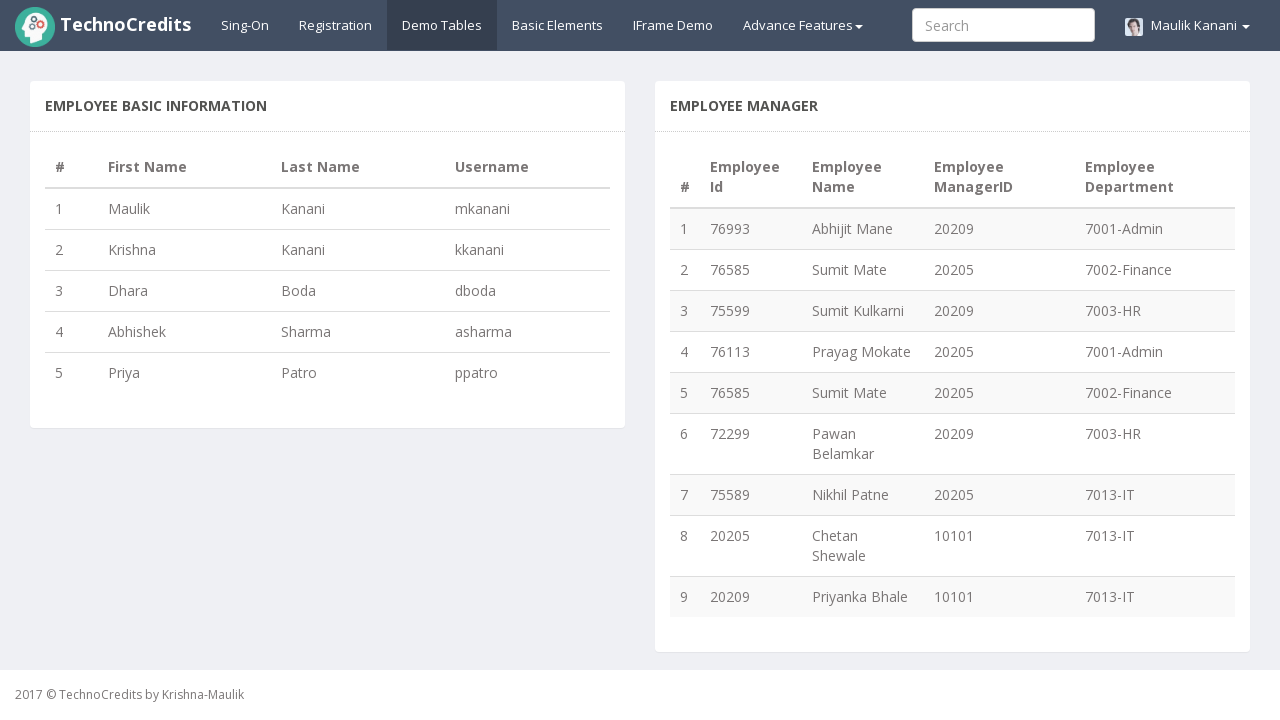

Accessed cell at row 2, column 1 with content: 2
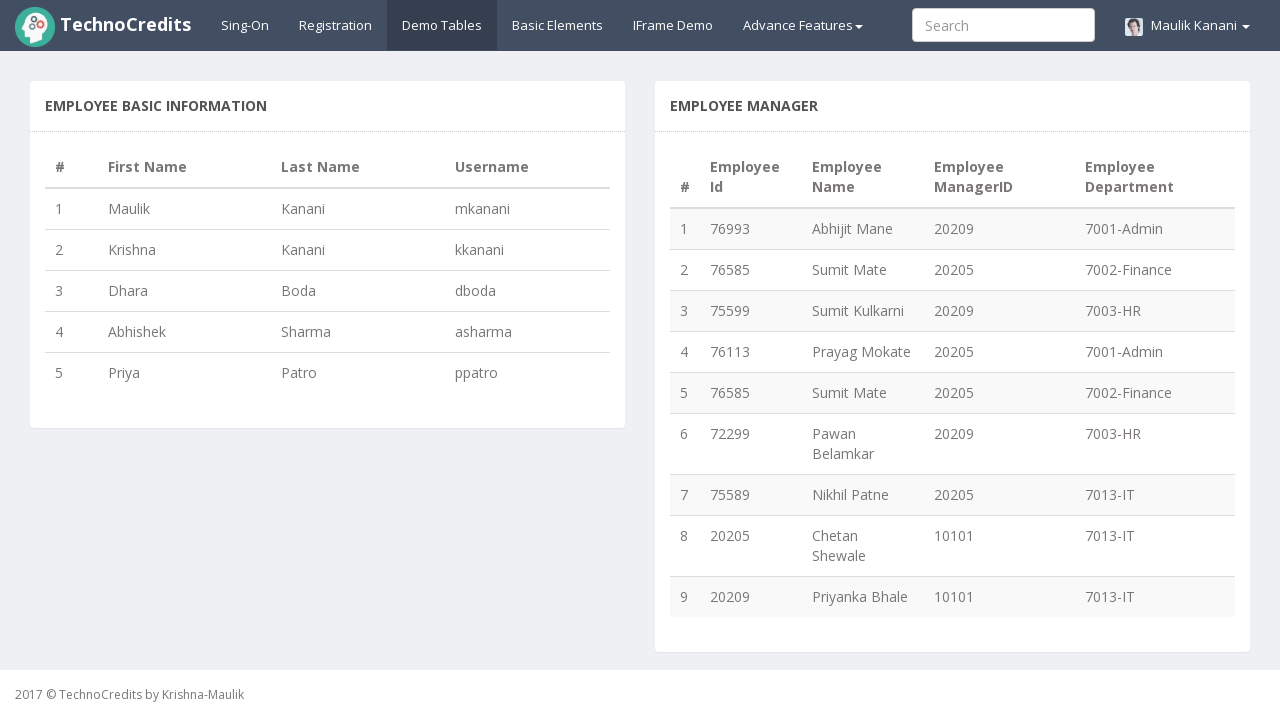

Accessed cell at row 2, column 2 with content: Krishna
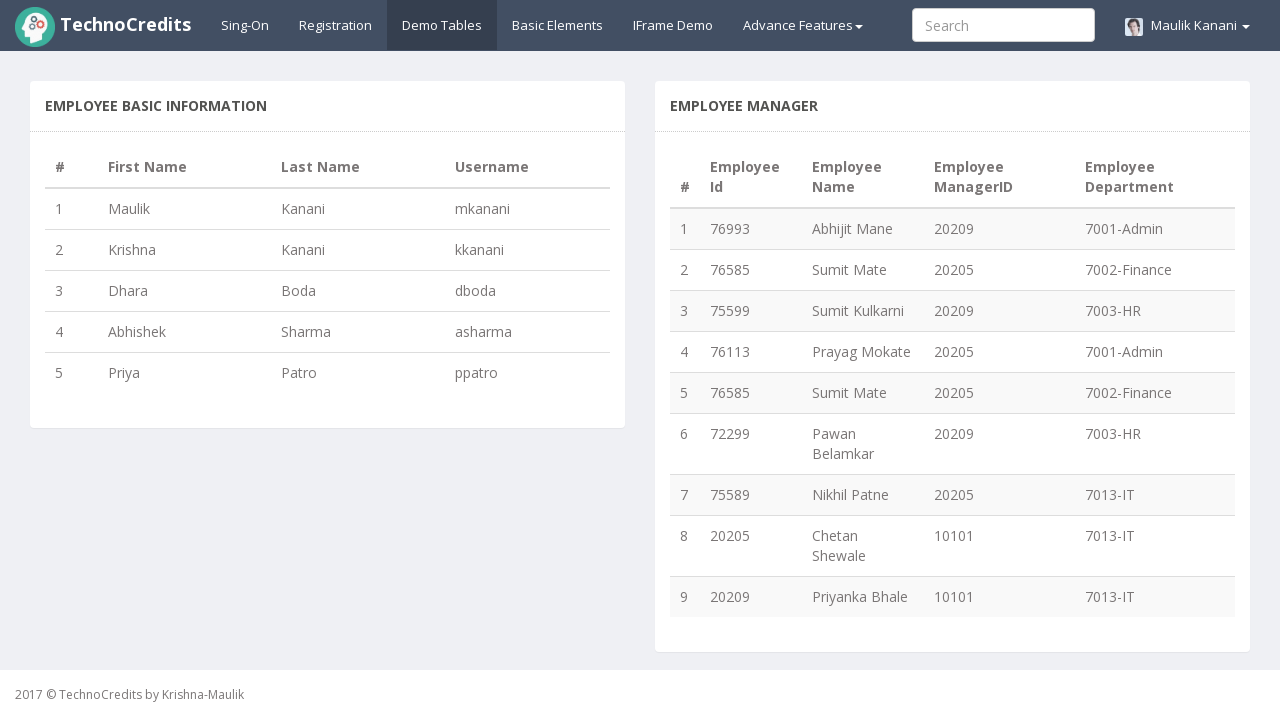

Accessed cell at row 2, column 3 with content: Kanani
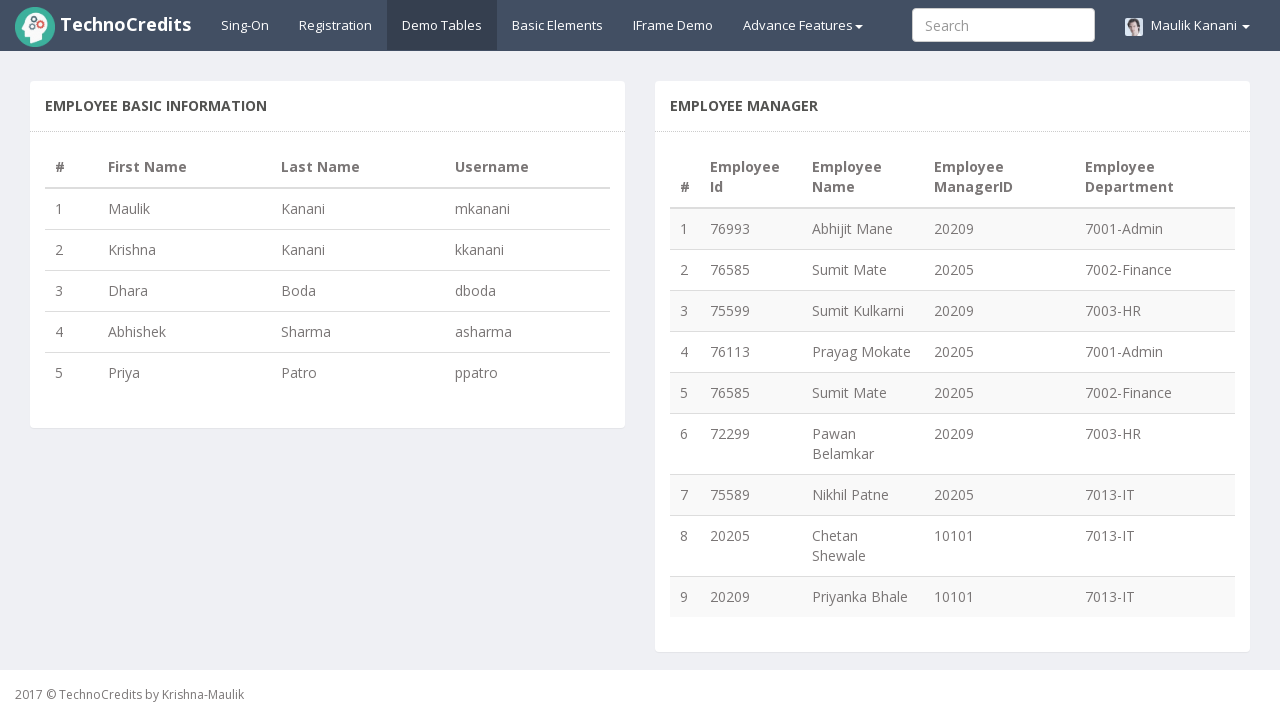

Accessed cell at row 2, column 4 with content: kkanani
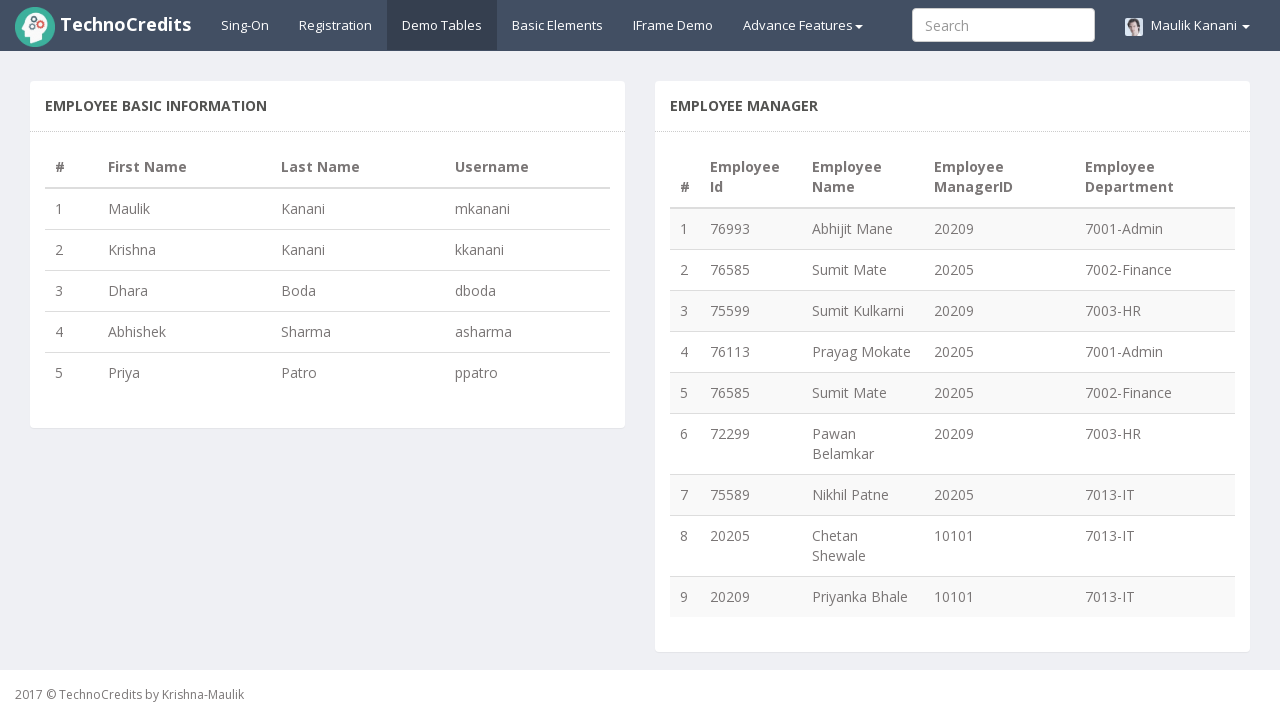

Accessed cell at row 3, column 1 with content: 3
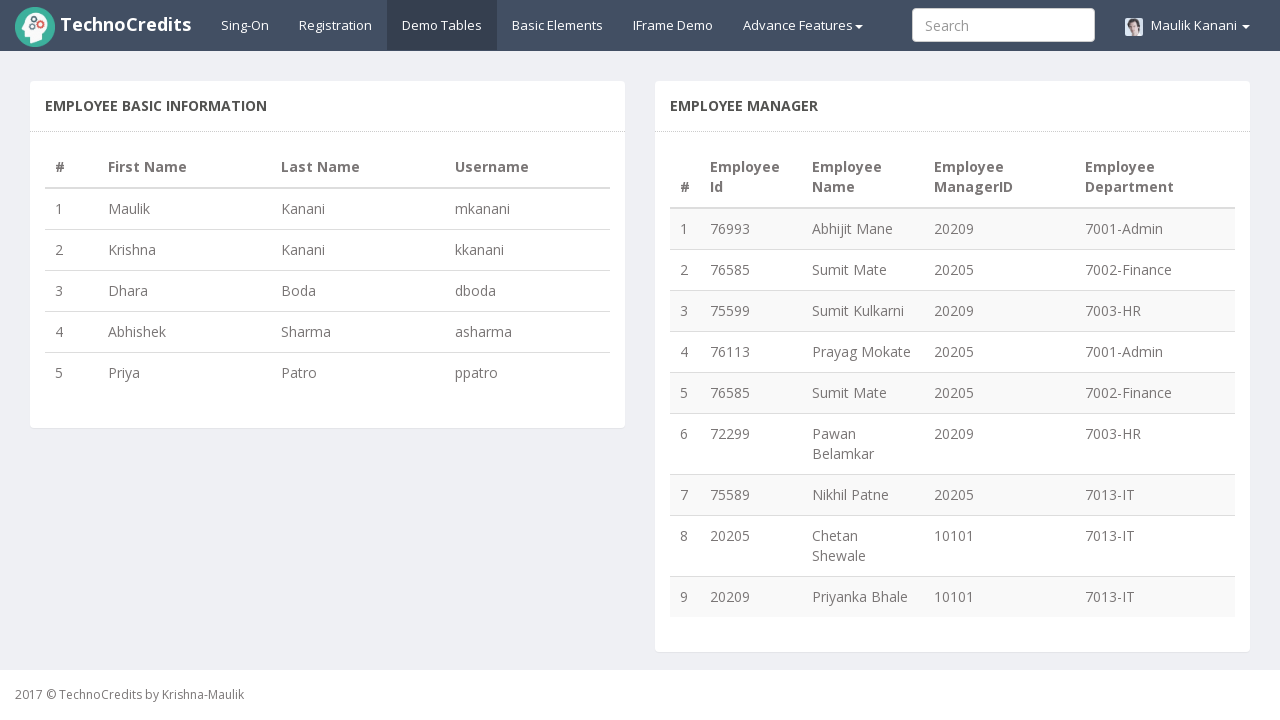

Accessed cell at row 3, column 2 with content: Dhara
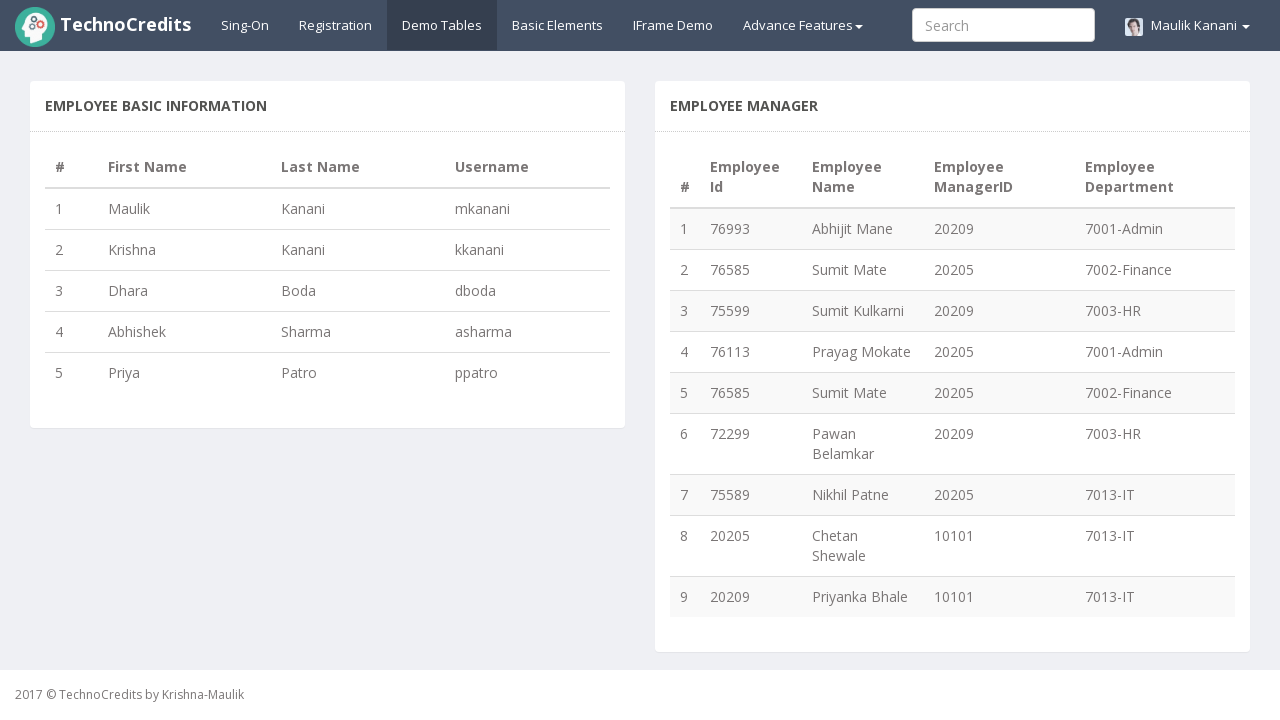

Accessed cell at row 3, column 3 with content: Boda
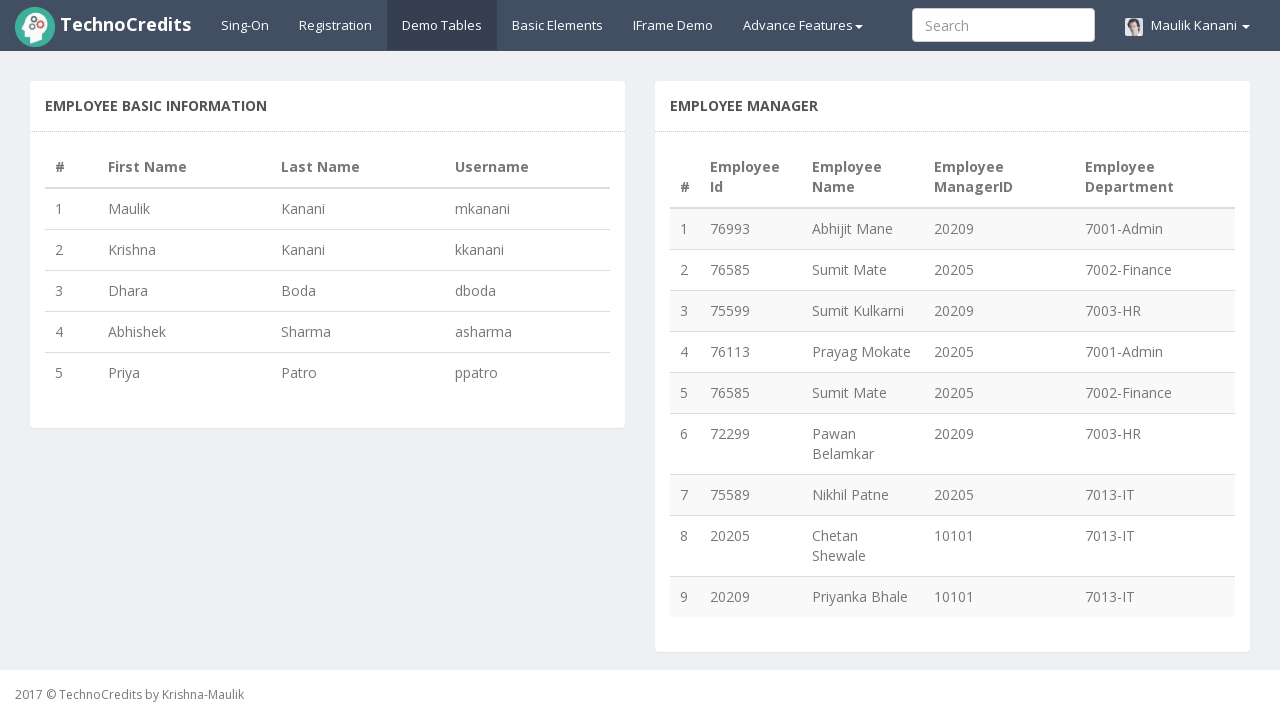

Accessed cell at row 3, column 4 with content: dboda
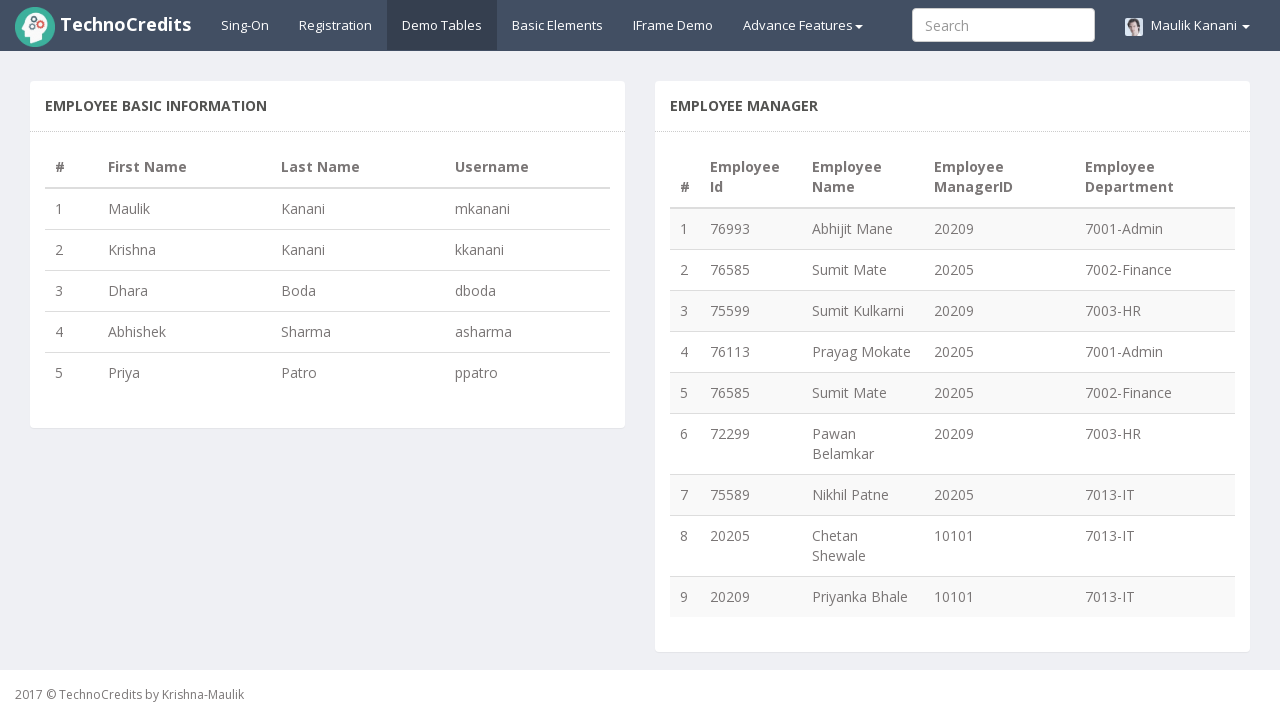

Accessed cell at row 4, column 1 with content: 4
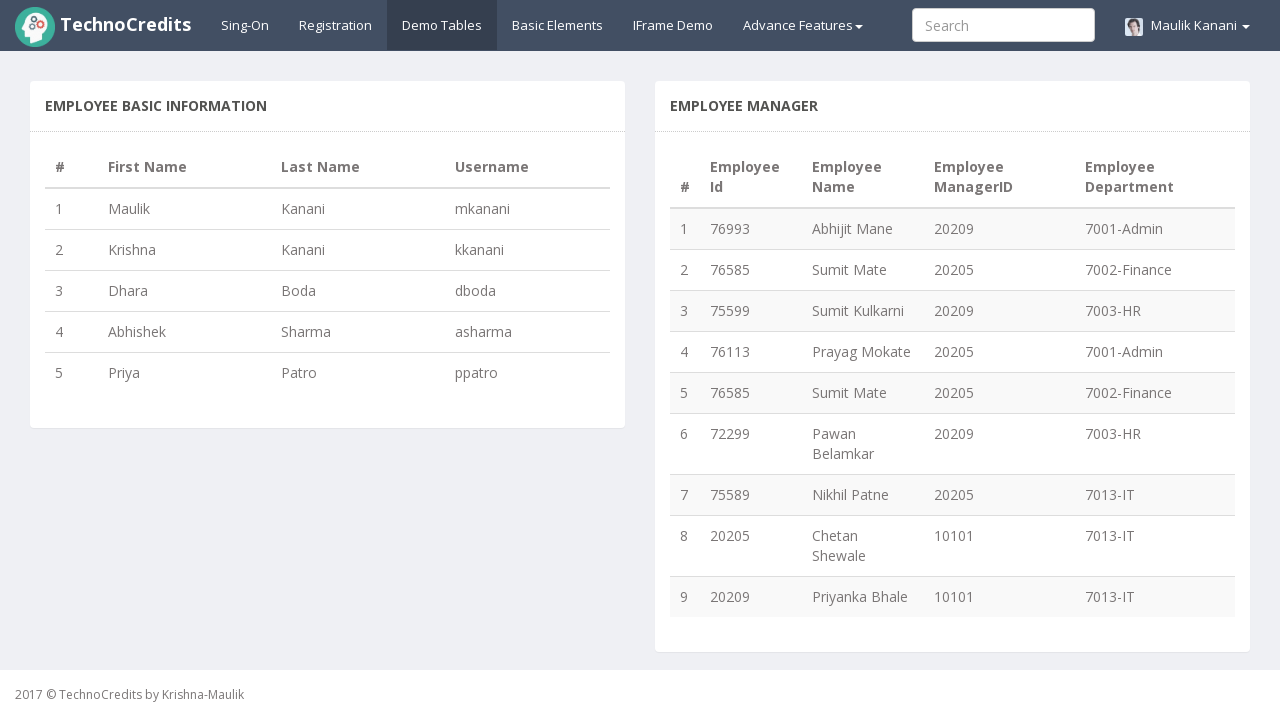

Accessed cell at row 4, column 2 with content: Abhishek
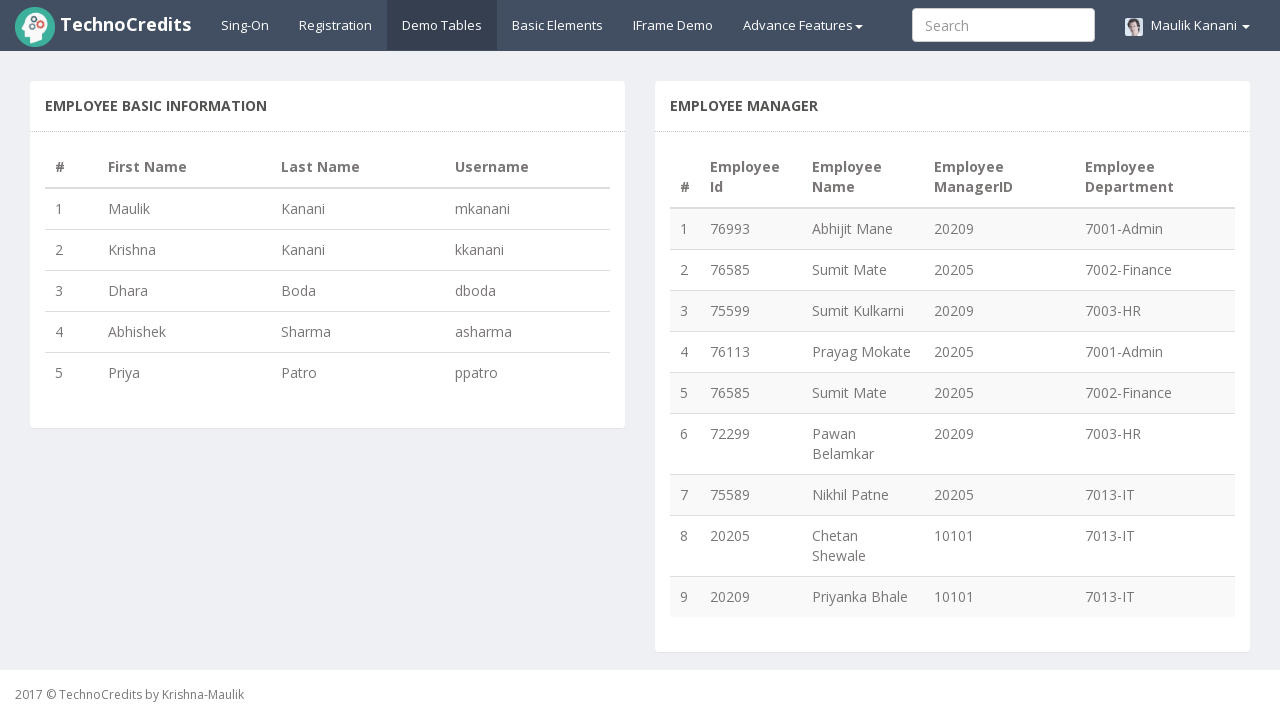

Accessed cell at row 4, column 3 with content: Sharma
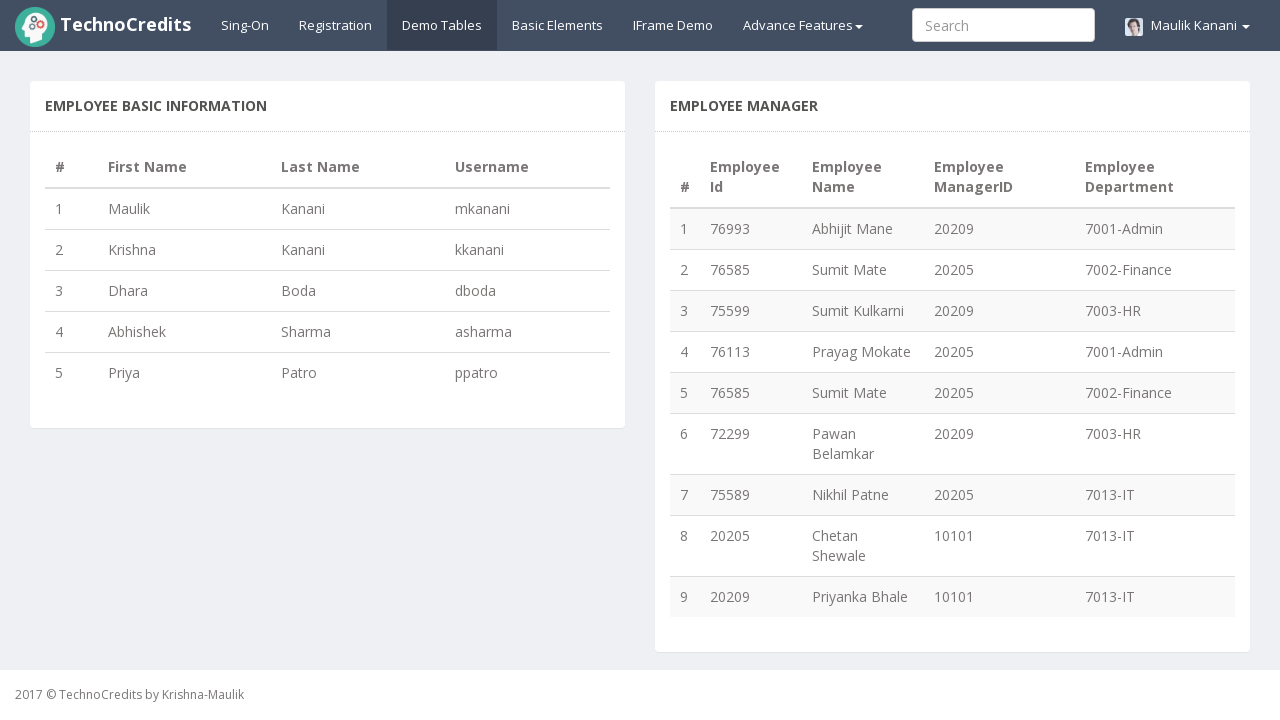

Accessed cell at row 4, column 4 with content: asharma
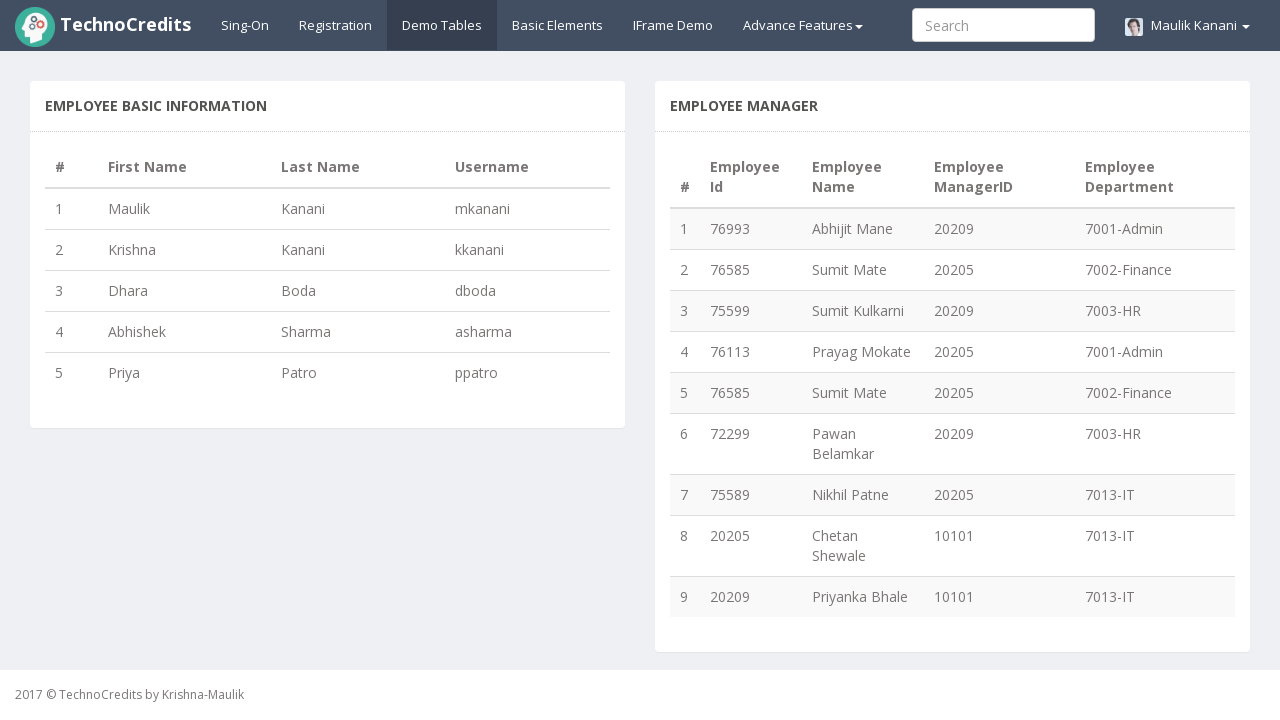

Accessed cell at row 5, column 1 with content: 5
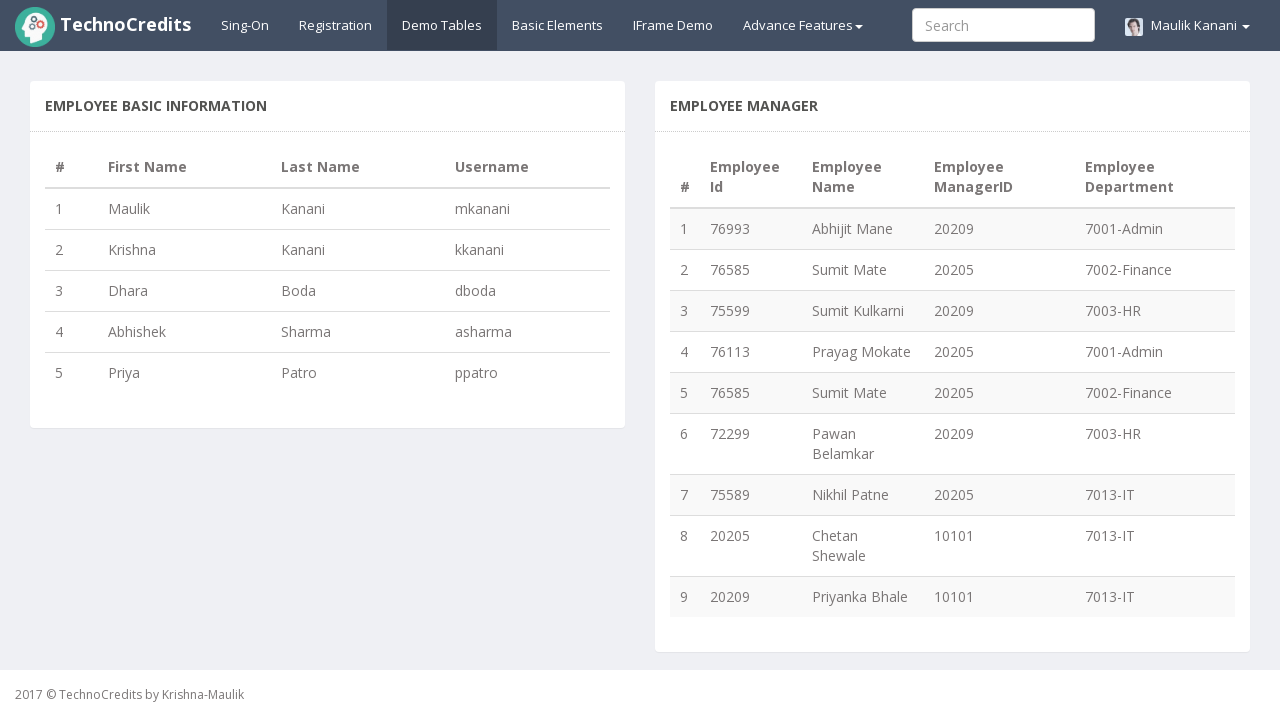

Accessed cell at row 5, column 2 with content: Priya
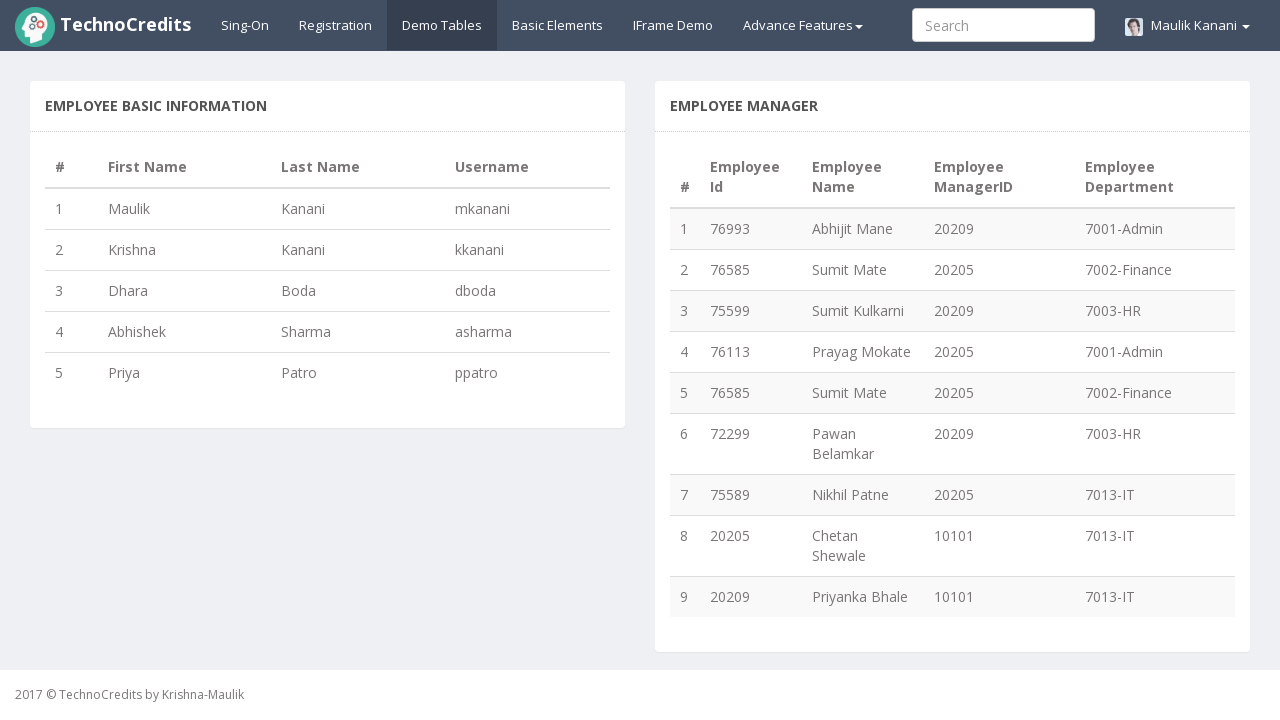

Accessed cell at row 5, column 3 with content: Patro
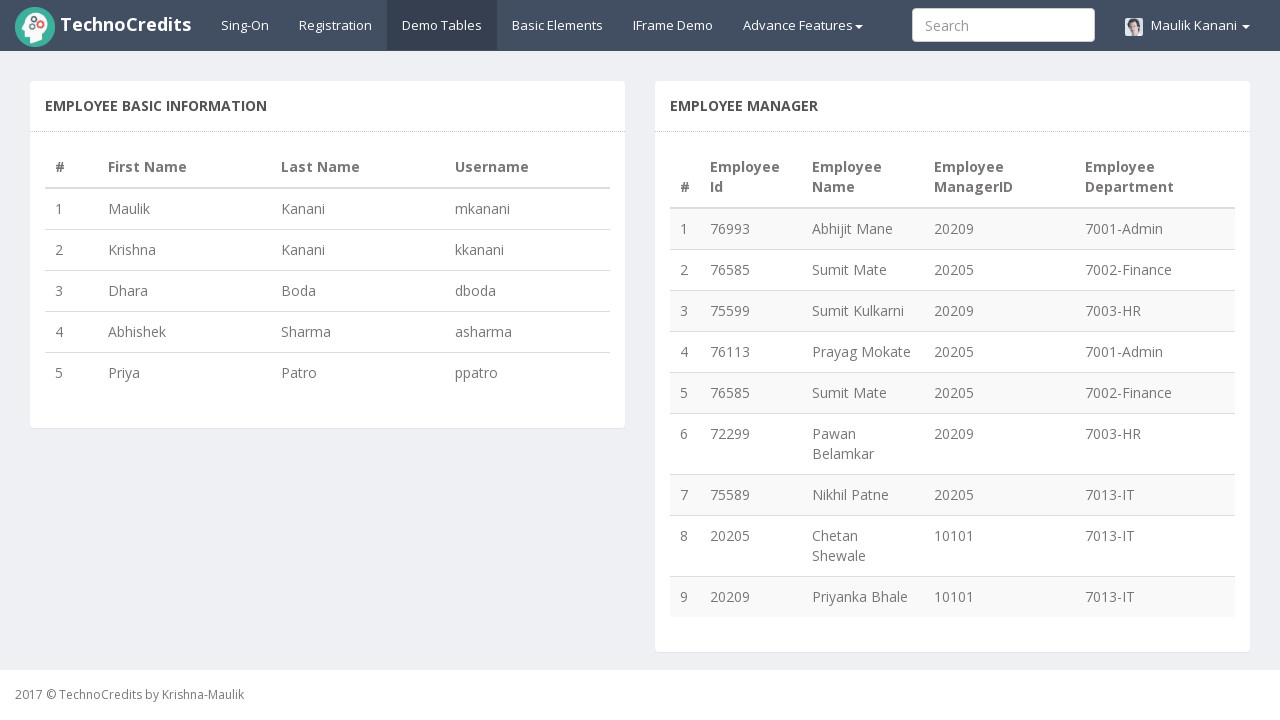

Accessed cell at row 5, column 4 with content: ppatro
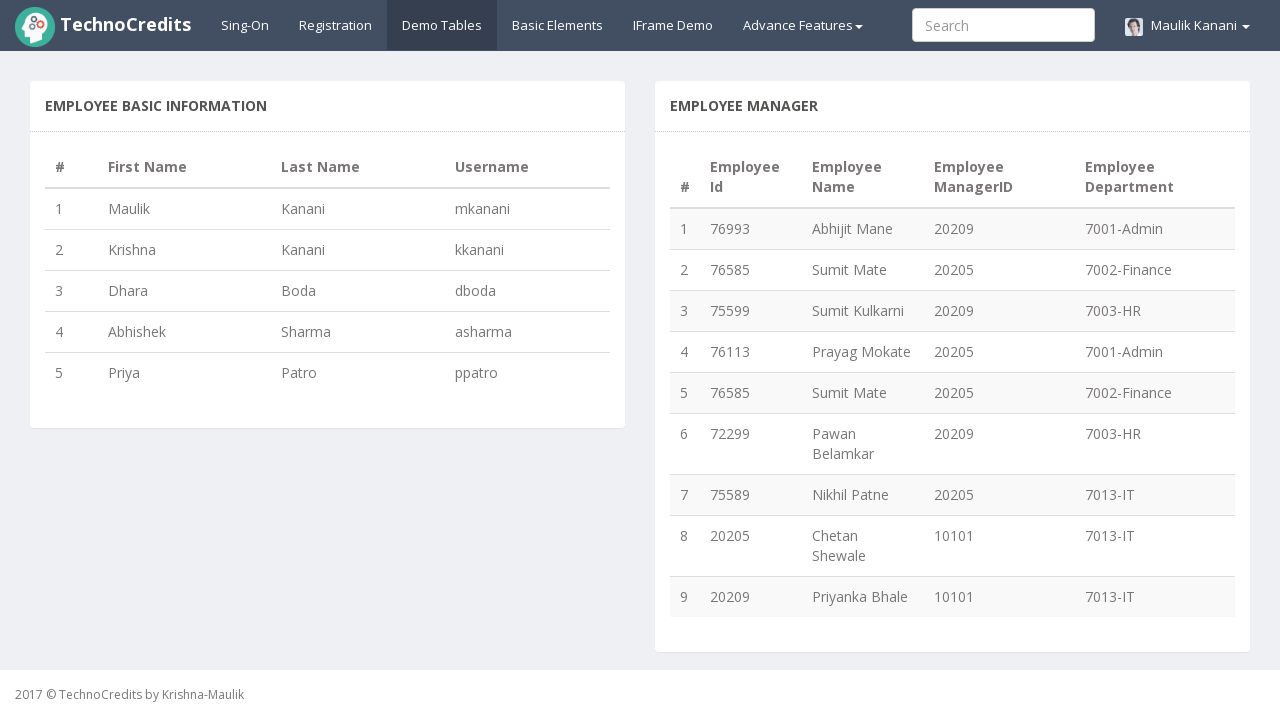

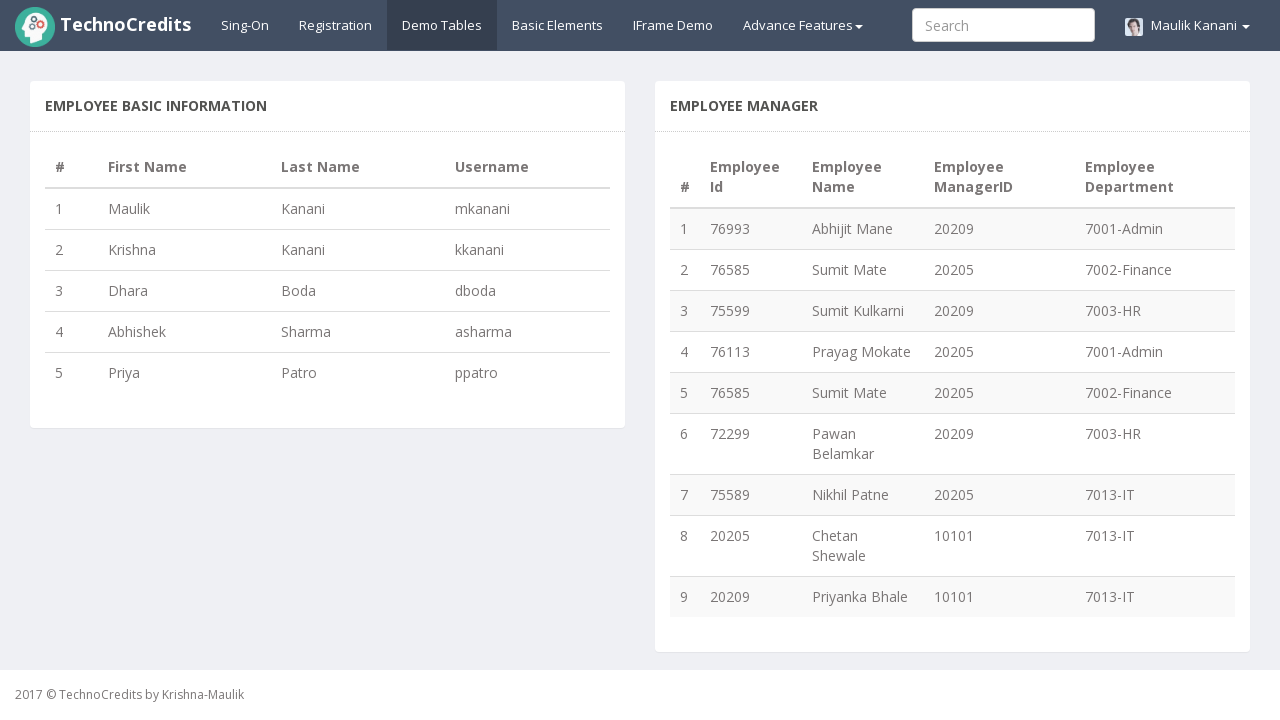